Tests input field value verification by filling a username field and checking its value (no actual login attempt)

Starting URL: https://the-internet.herokuapp.com/login

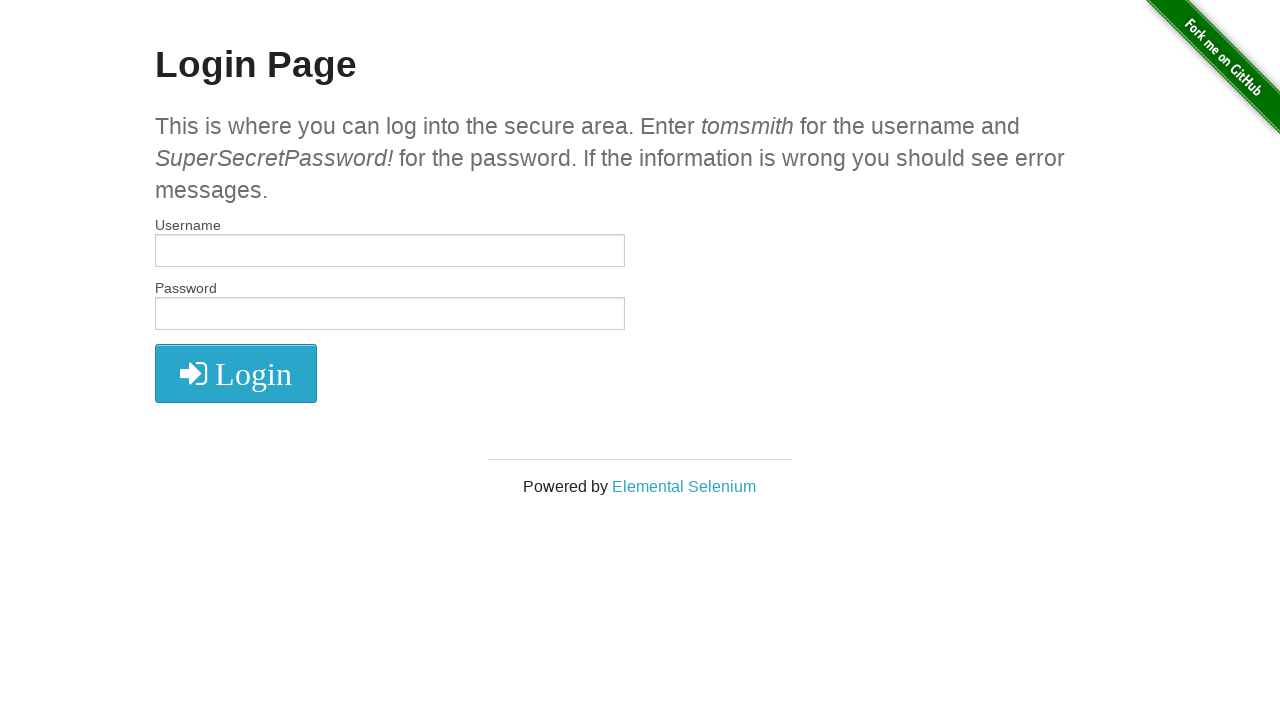

Waited for page to fully load (networkidle)
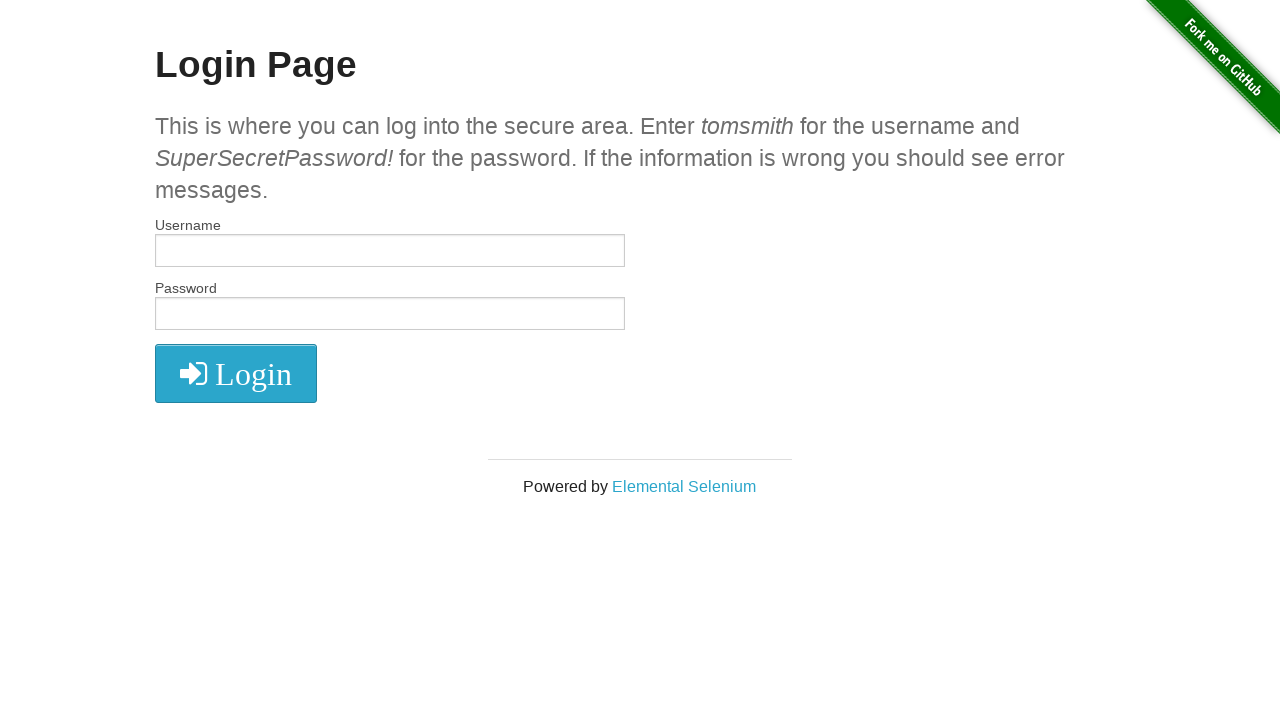

Filled username field with 'test' on [id="username"]
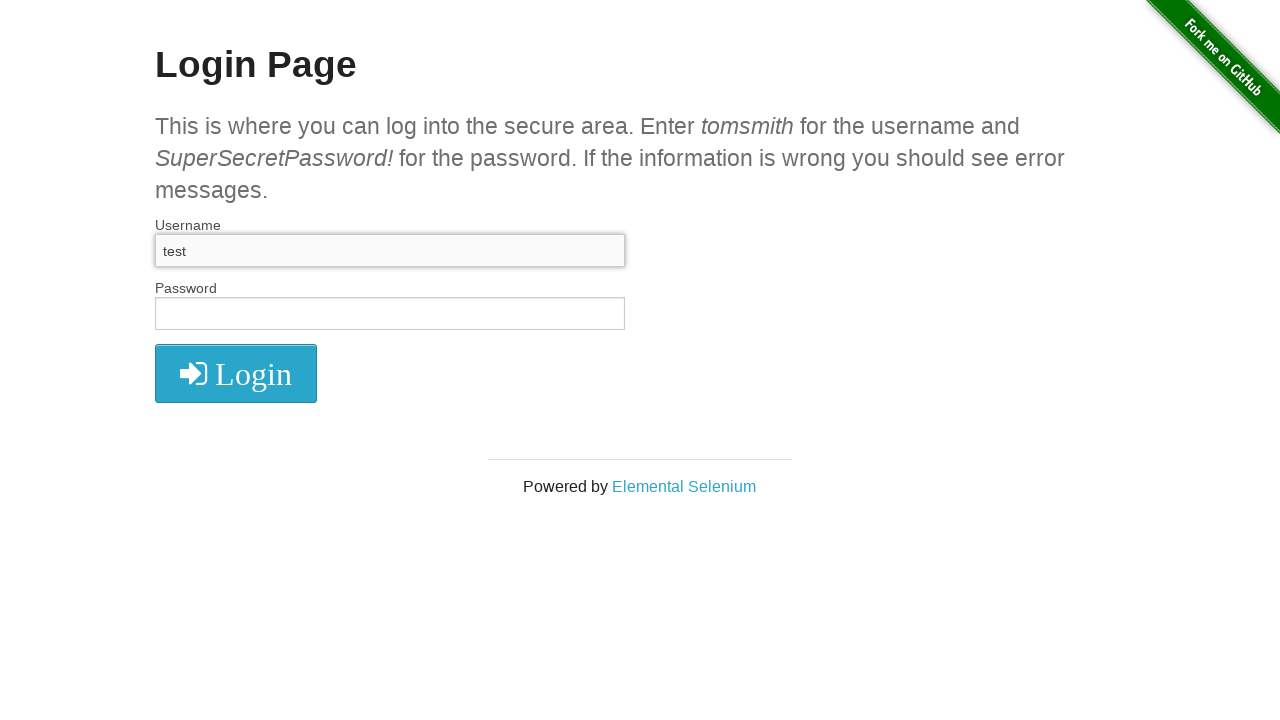

Verified username field value equals 'test'
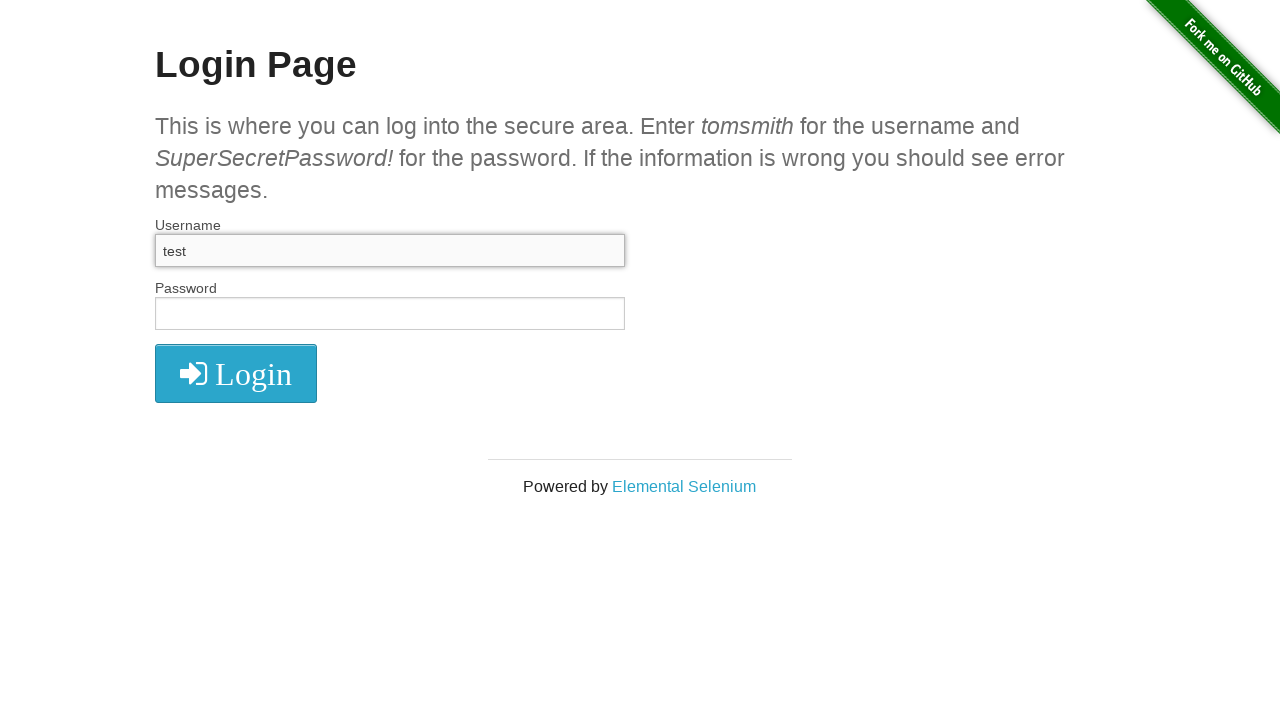

Verified username field value is not 'this value is wrong'
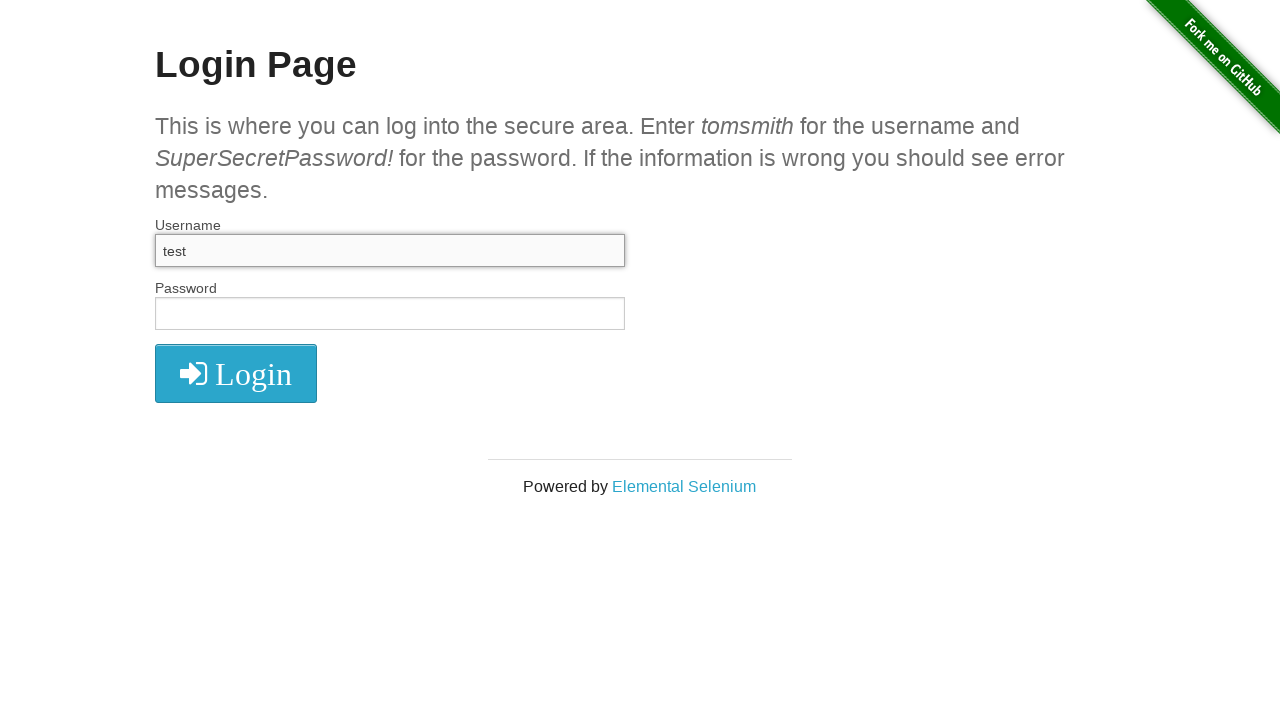

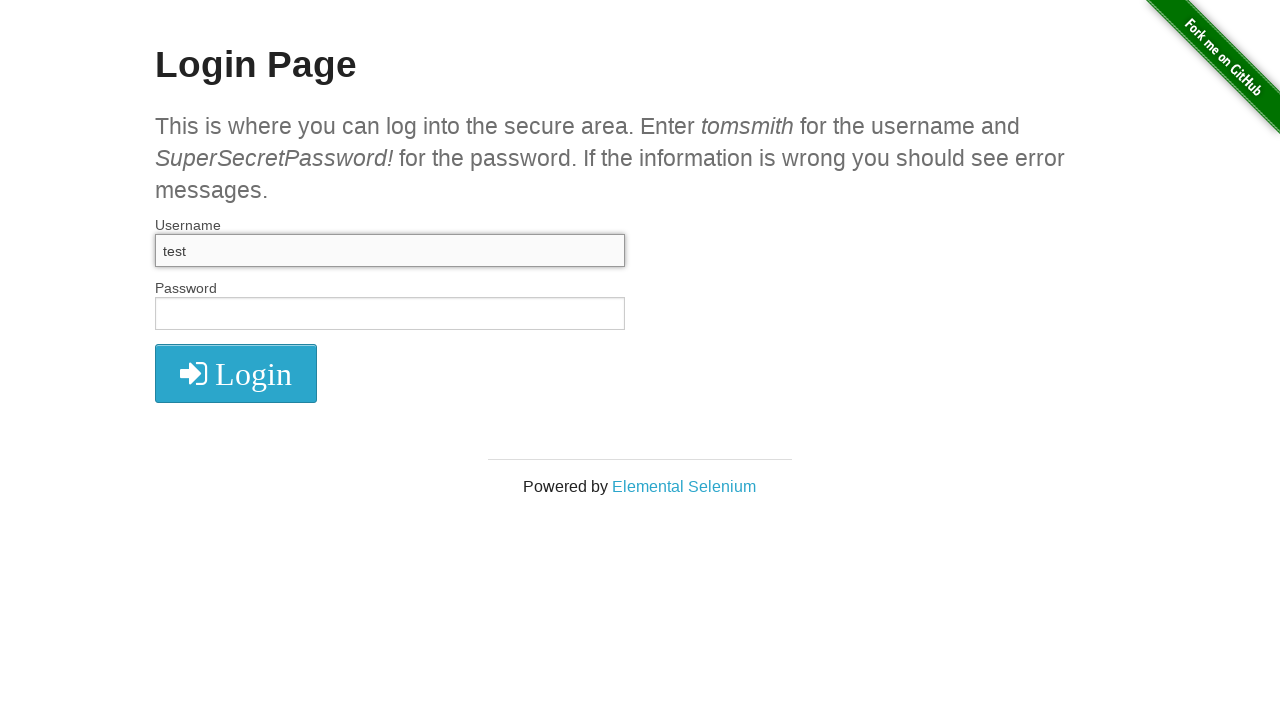